Tests that pressing Escape cancels editing a todo item

Starting URL: https://demo.playwright.dev/todomvc

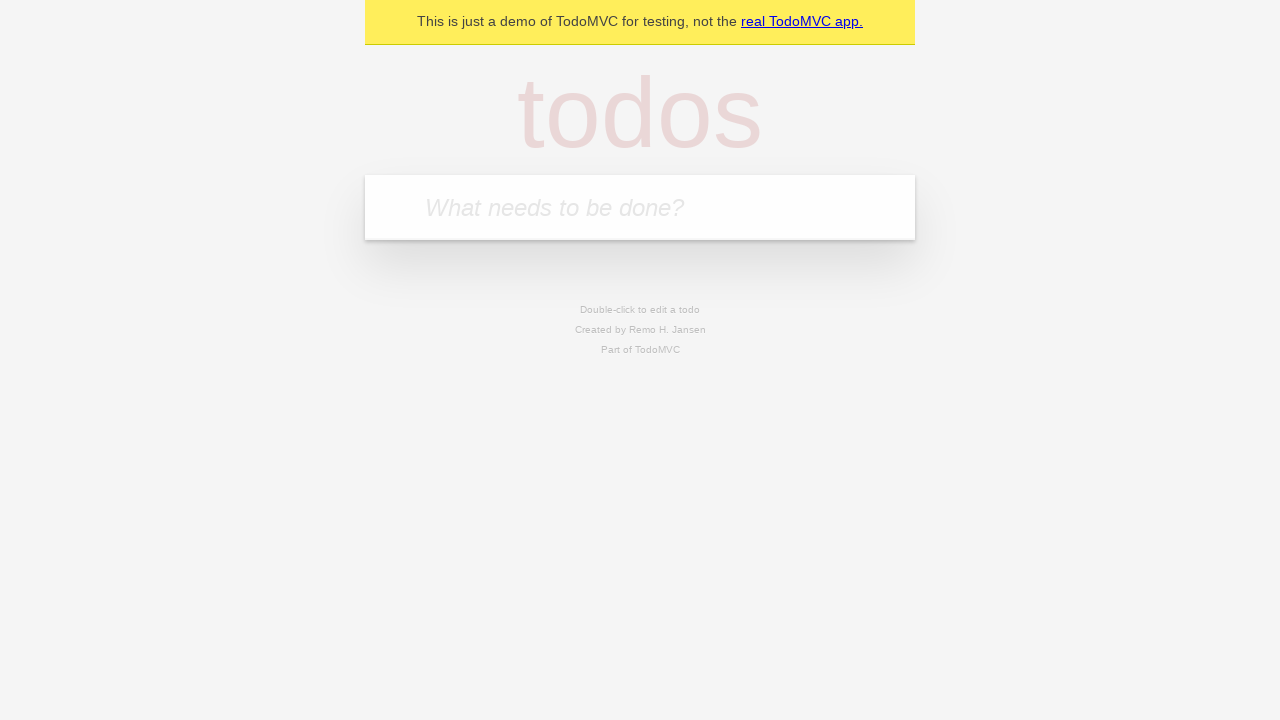

Filled new todo field with 'buy some cheese' on .new-todo
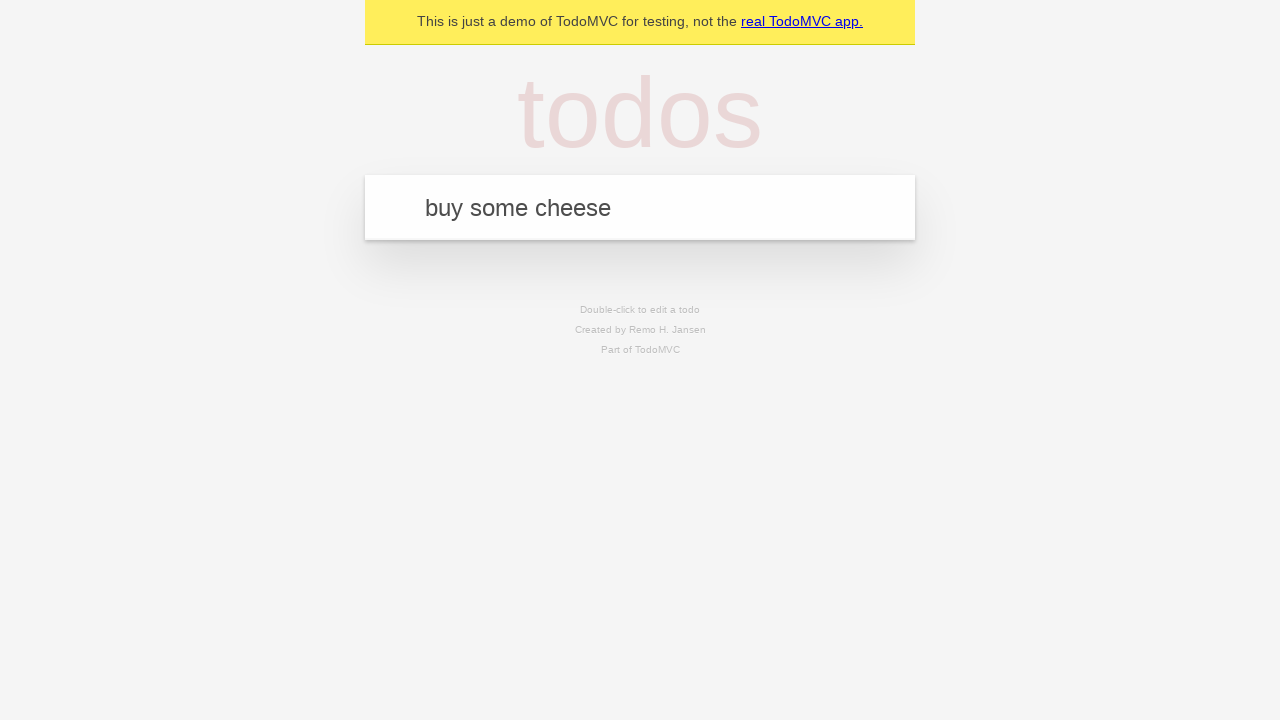

Pressed Enter to create first todo on .new-todo
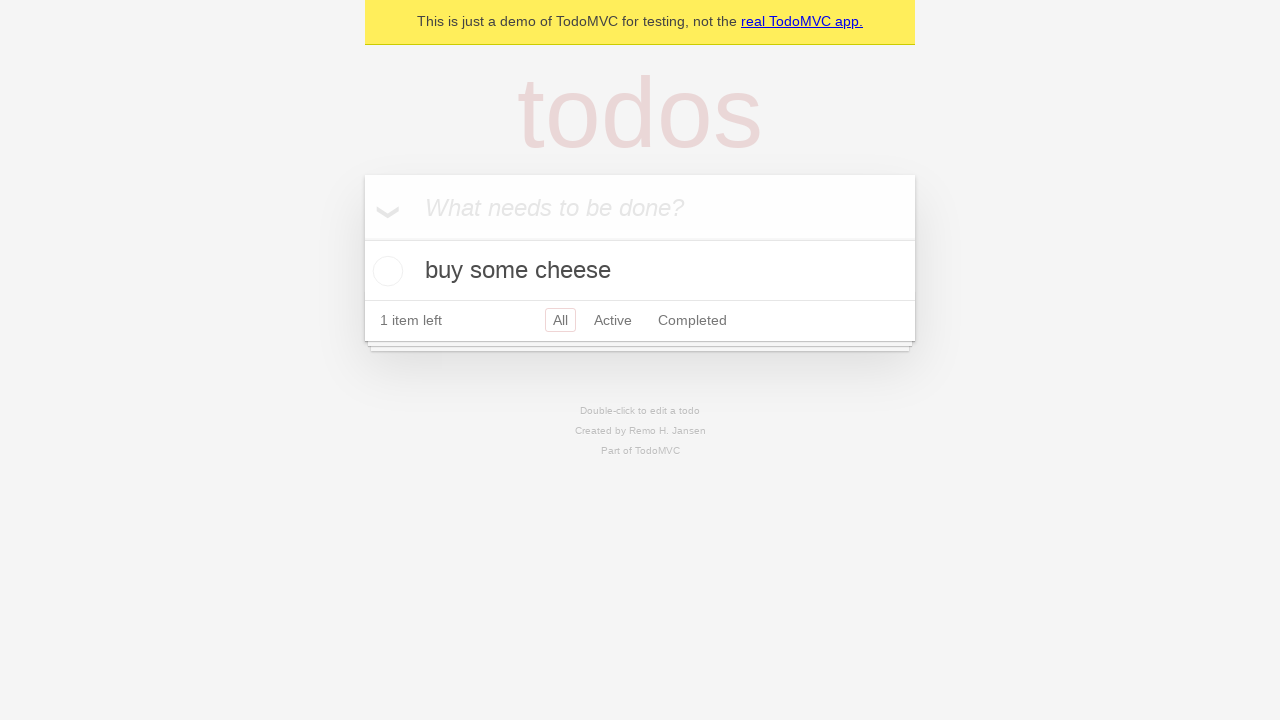

Filled new todo field with 'feed the cat' on .new-todo
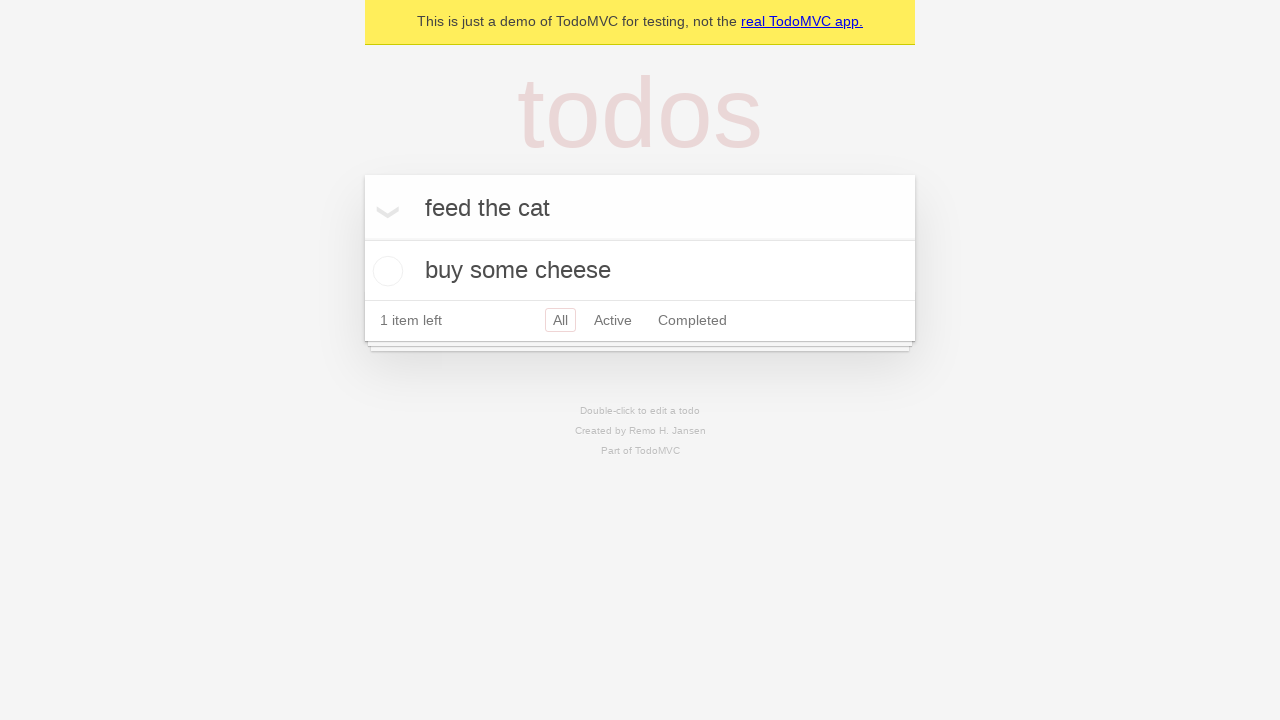

Pressed Enter to create second todo on .new-todo
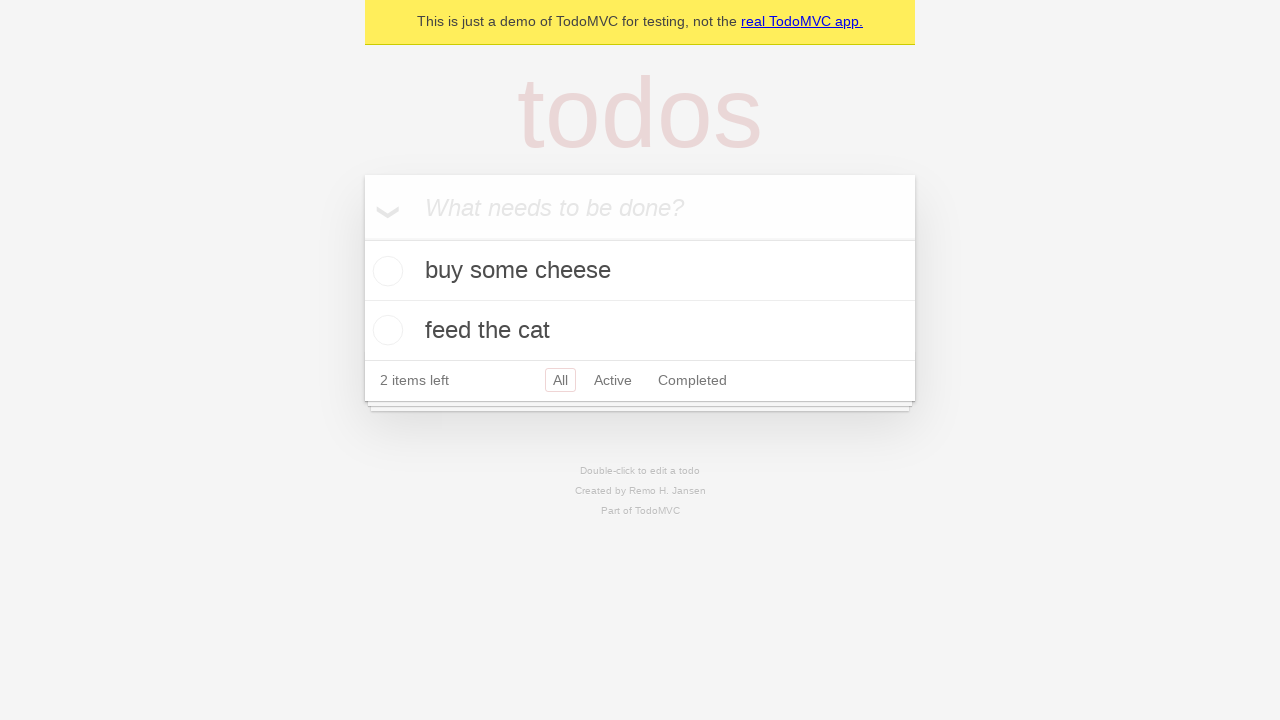

Filled new todo field with 'book a doctors appointment' on .new-todo
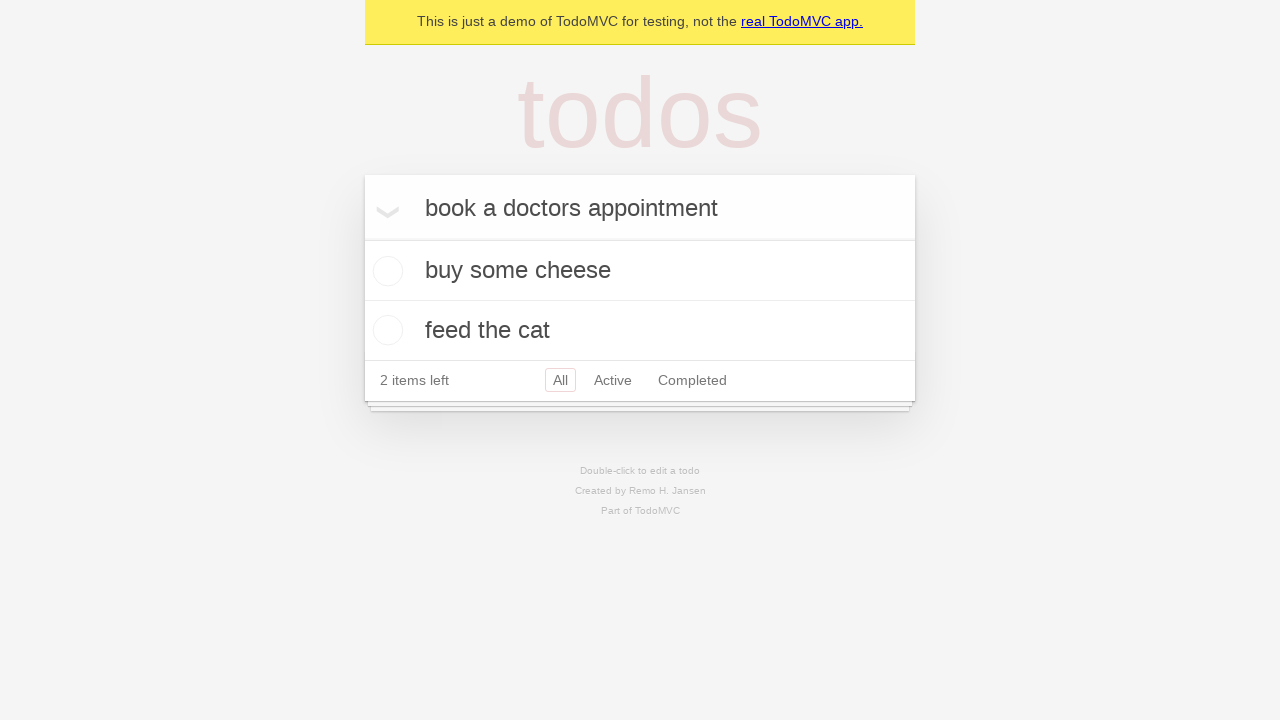

Pressed Enter to create third todo on .new-todo
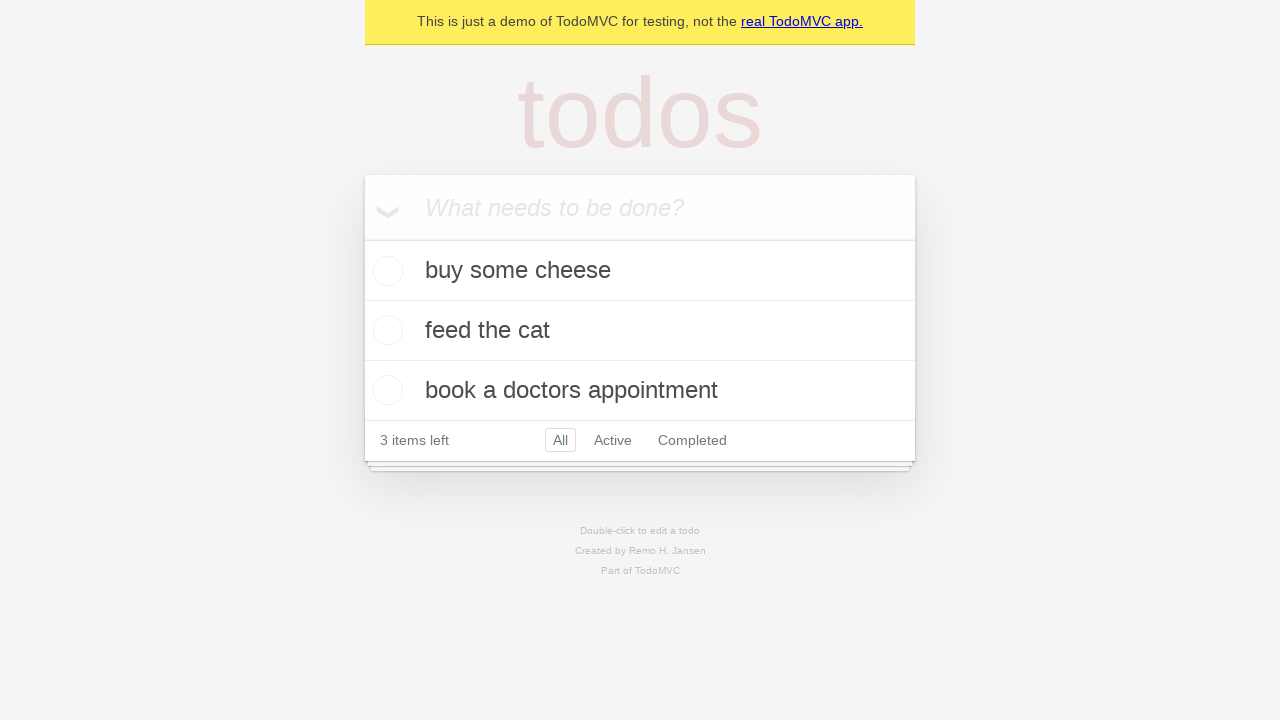

Located all todo items in the list
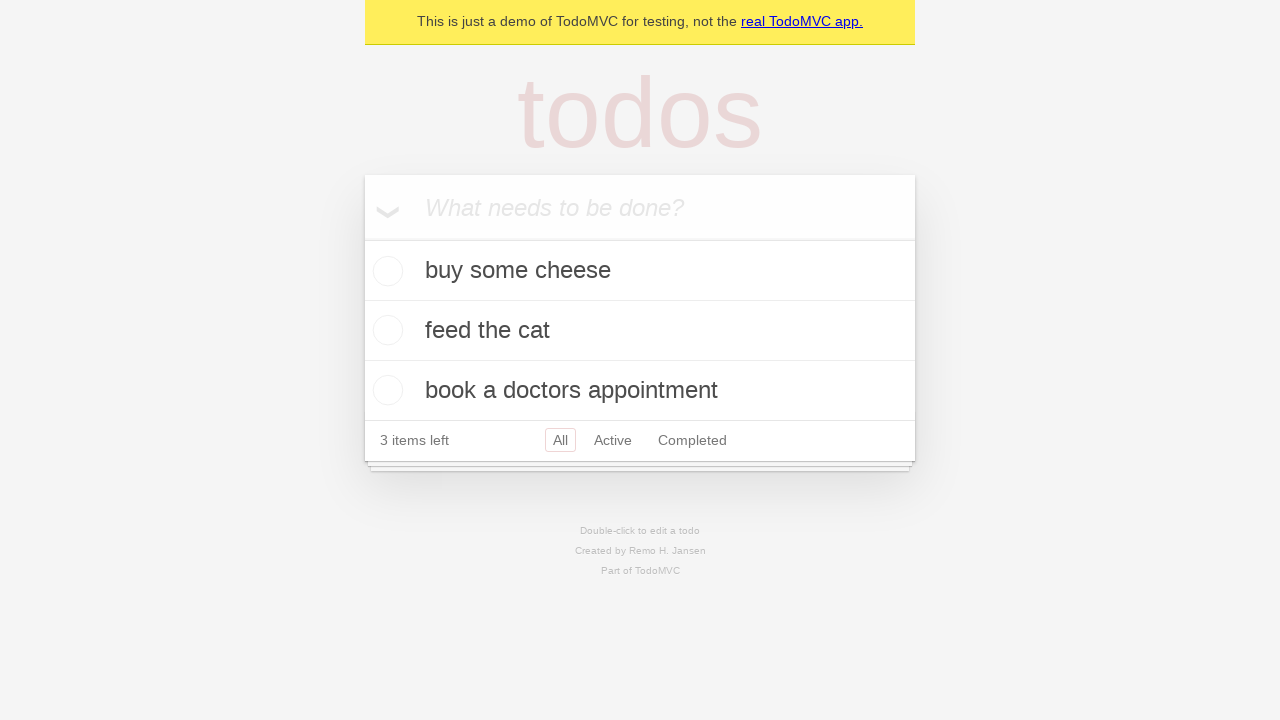

Double-clicked second todo to enter edit mode at (640, 331) on .todo-list li >> nth=1
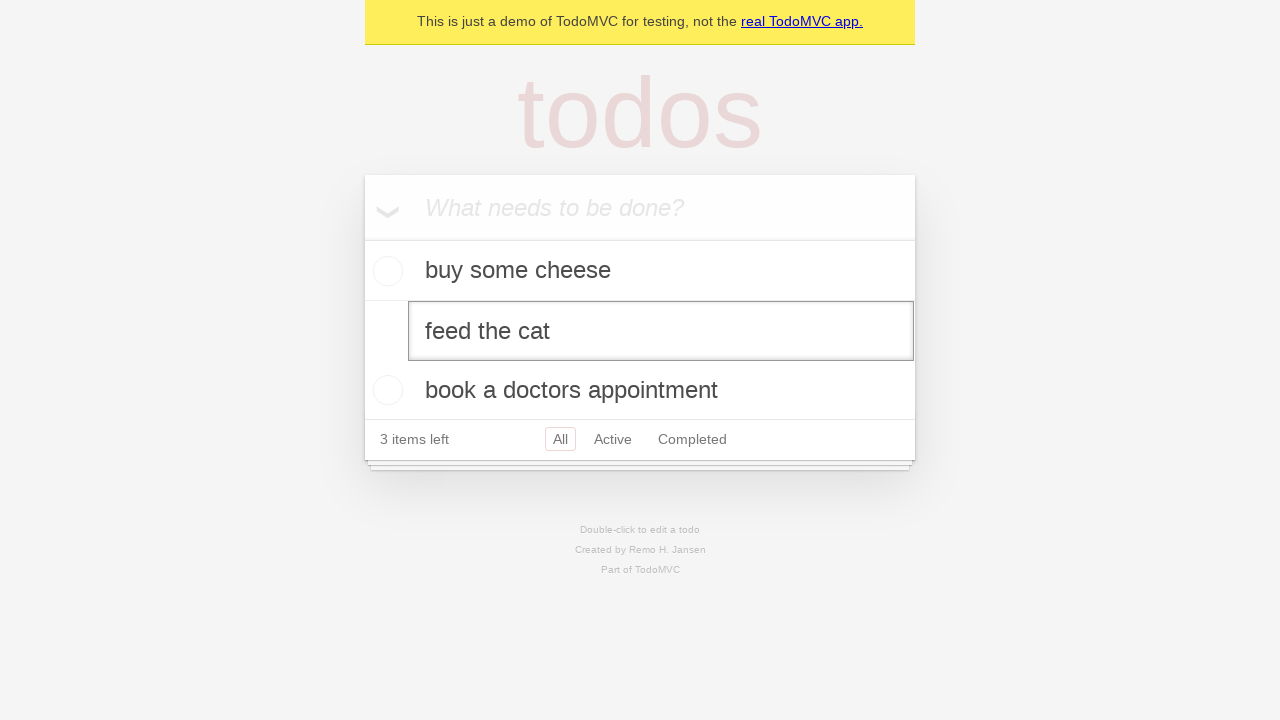

Pressed Escape to cancel editing the second todo on .todo-list li >> nth=1 >> .edit
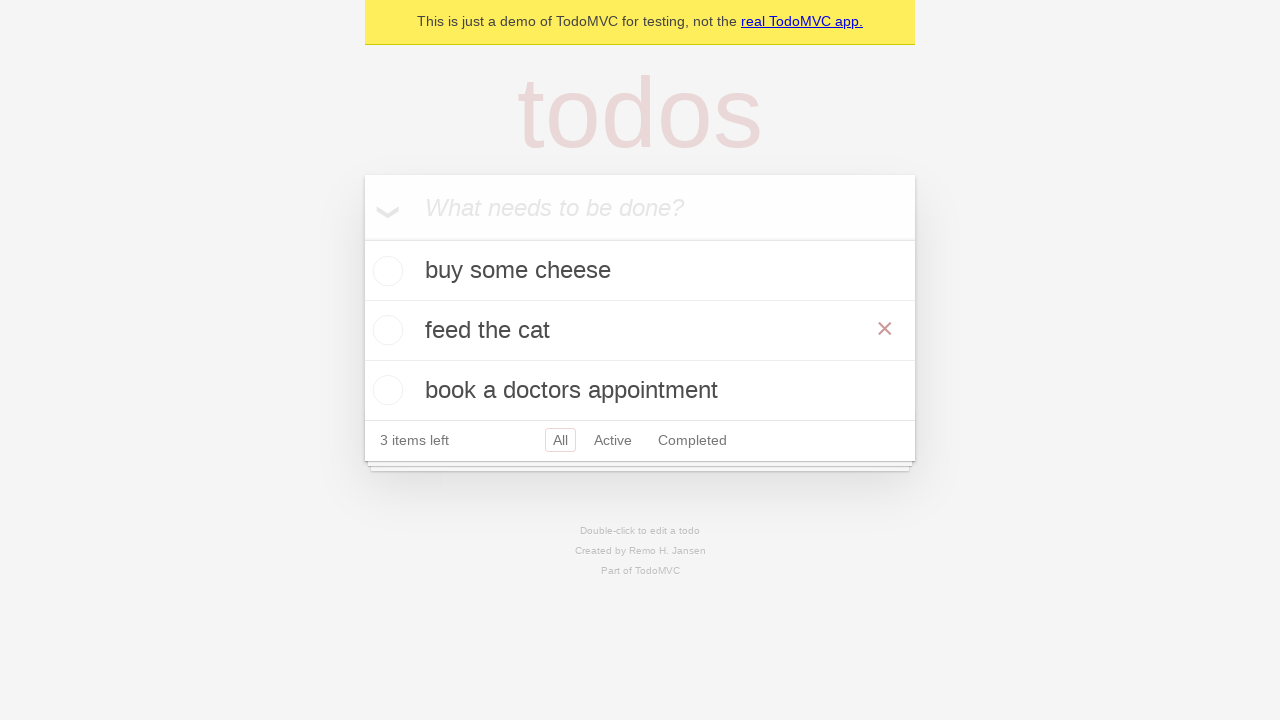

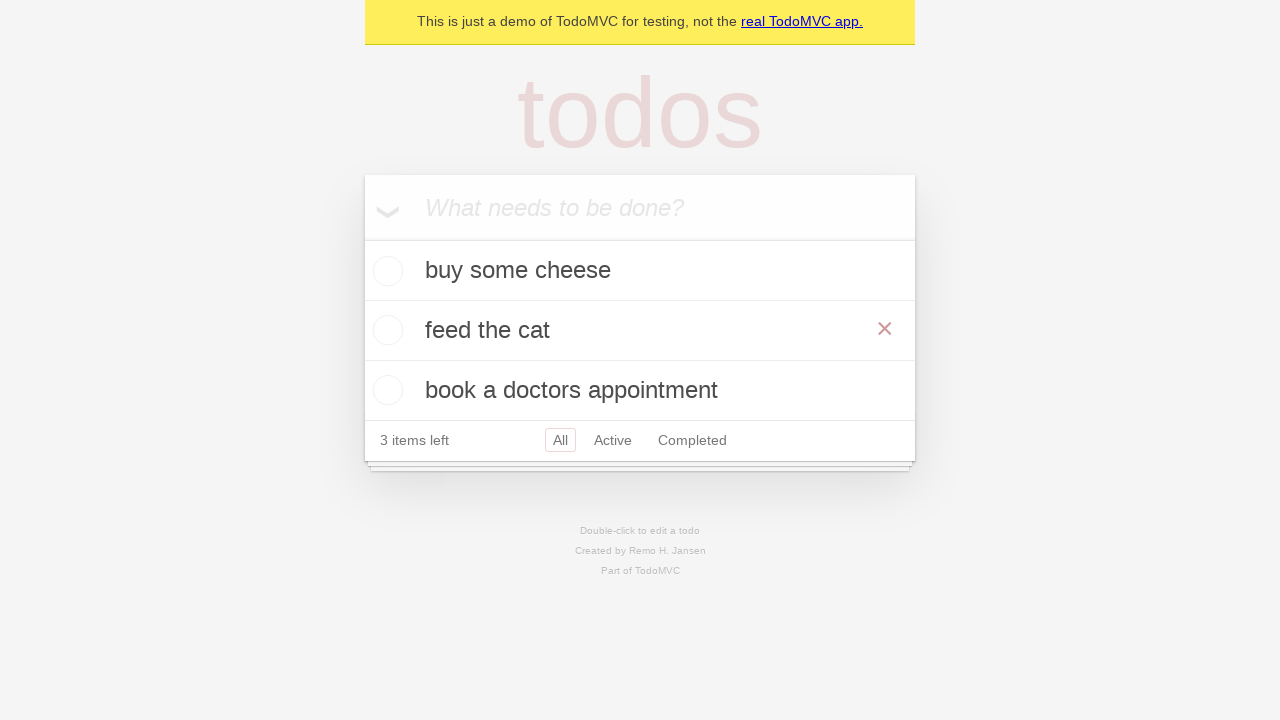